Tests dynamic element addition and removal by clicking add button twice to create elements, then removing one element and verifying the count

Starting URL: https://the-internet.herokuapp.com/add_remove_elements/

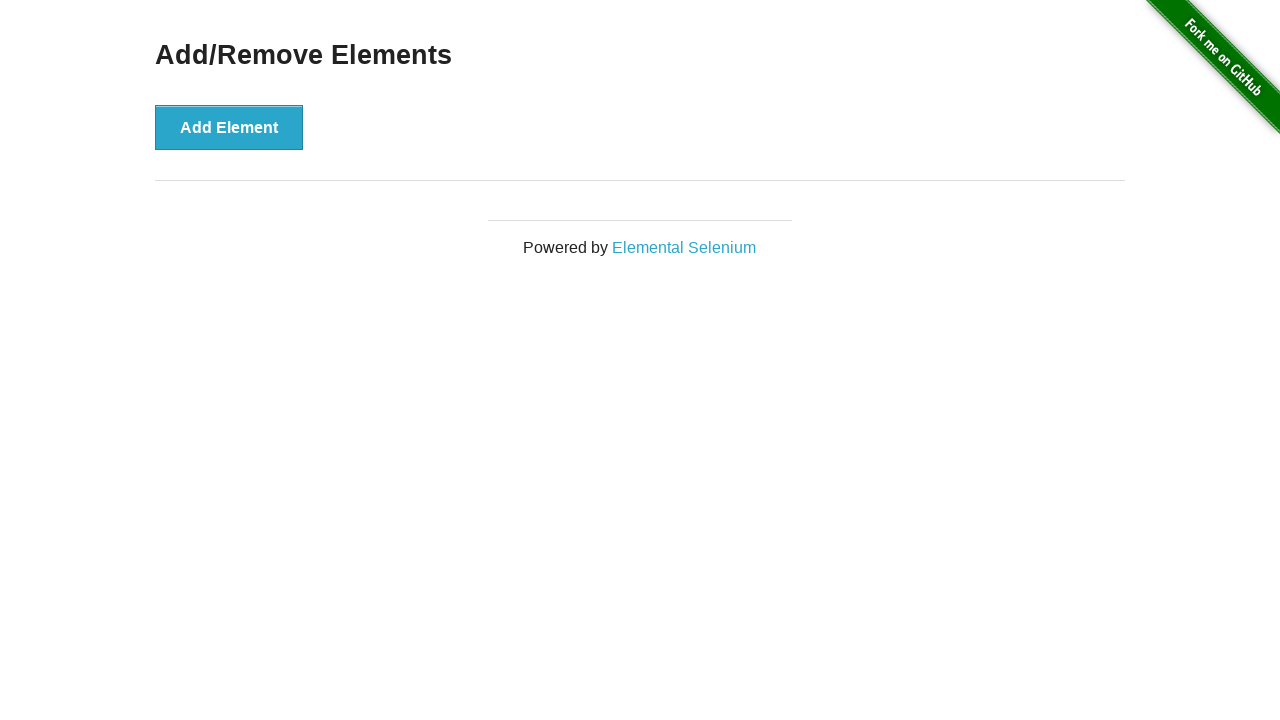

Clicked add button to create first element at (229, 127) on [onclick='addElement()']
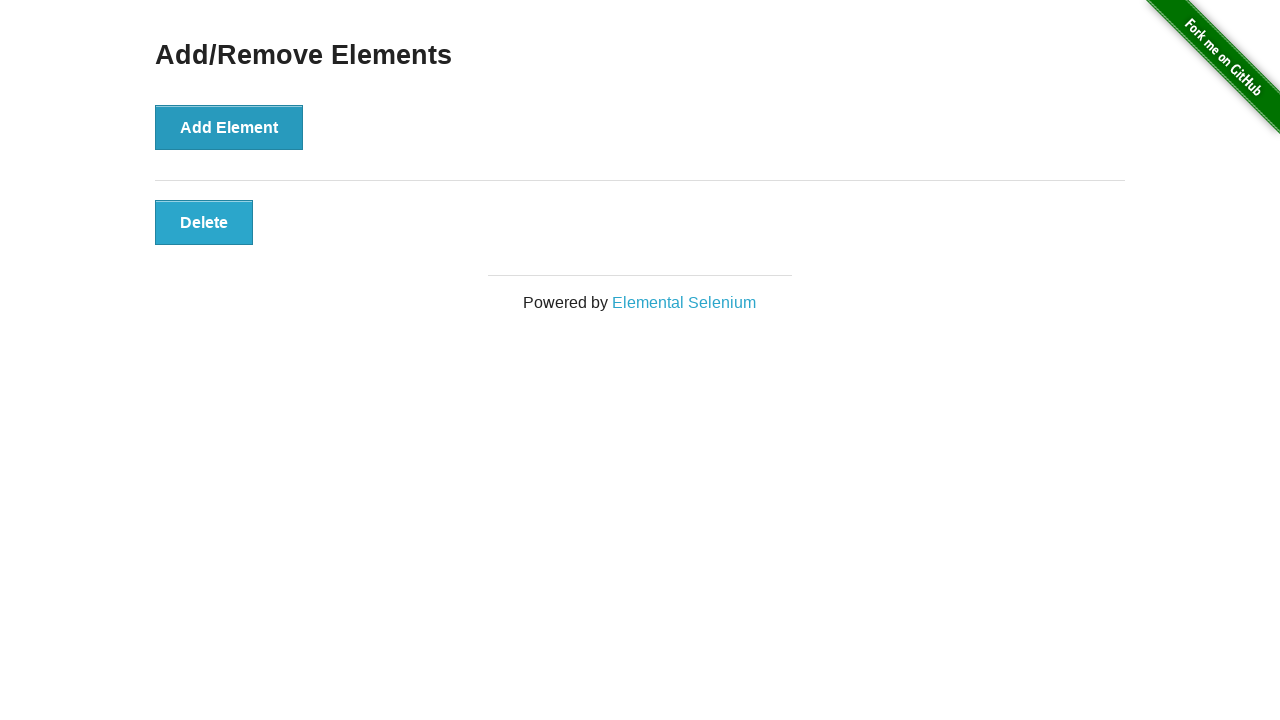

Clicked add button to create second element at (229, 127) on [onclick='addElement()']
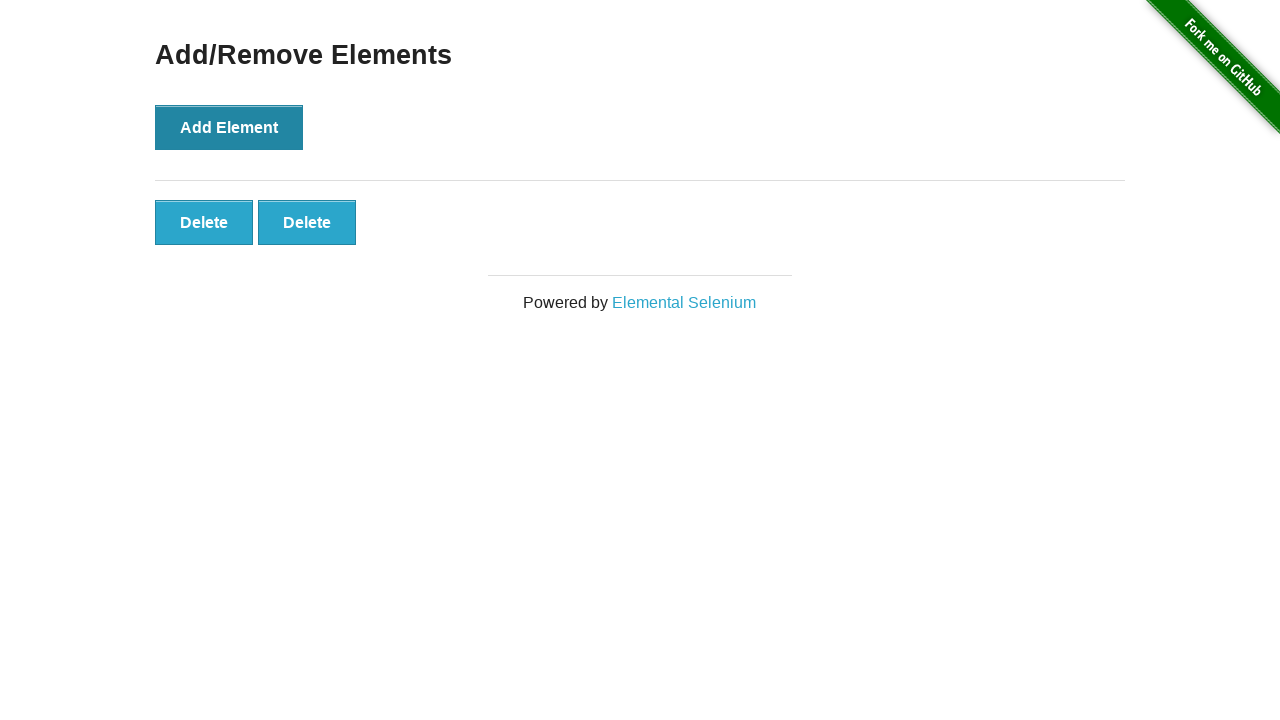

Located all delete buttons on the page
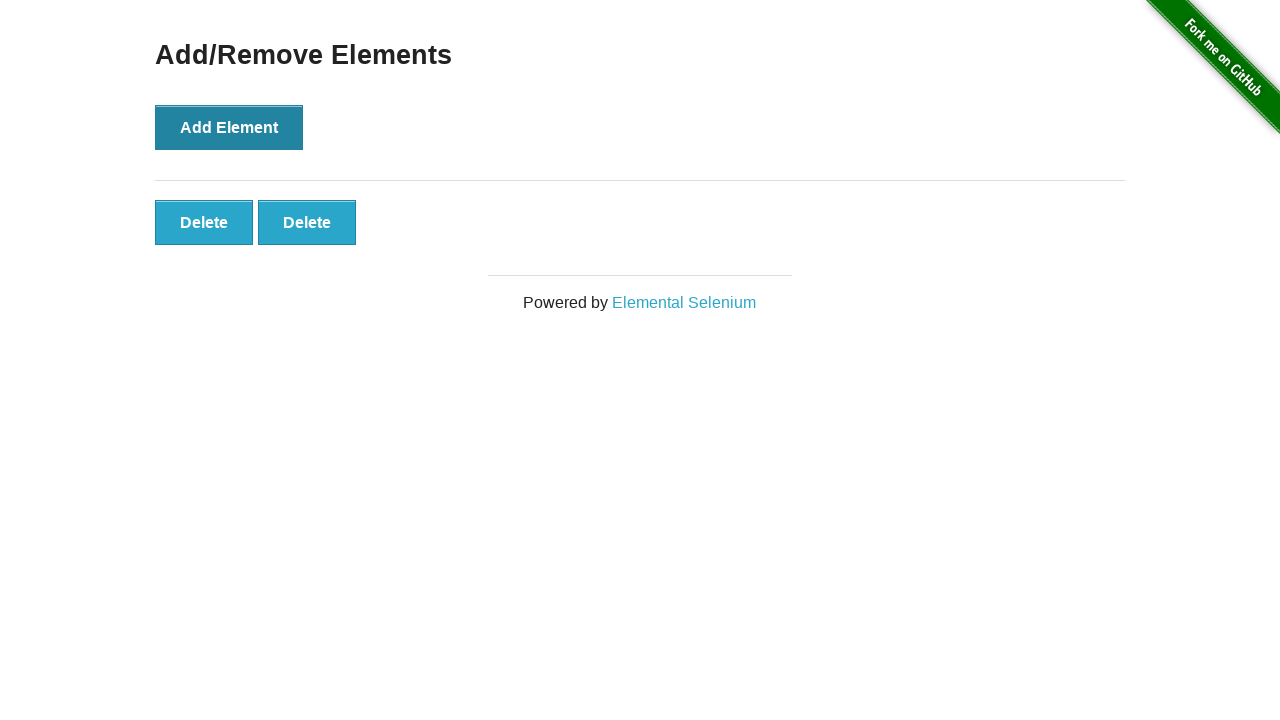

Verified two delete buttons exist
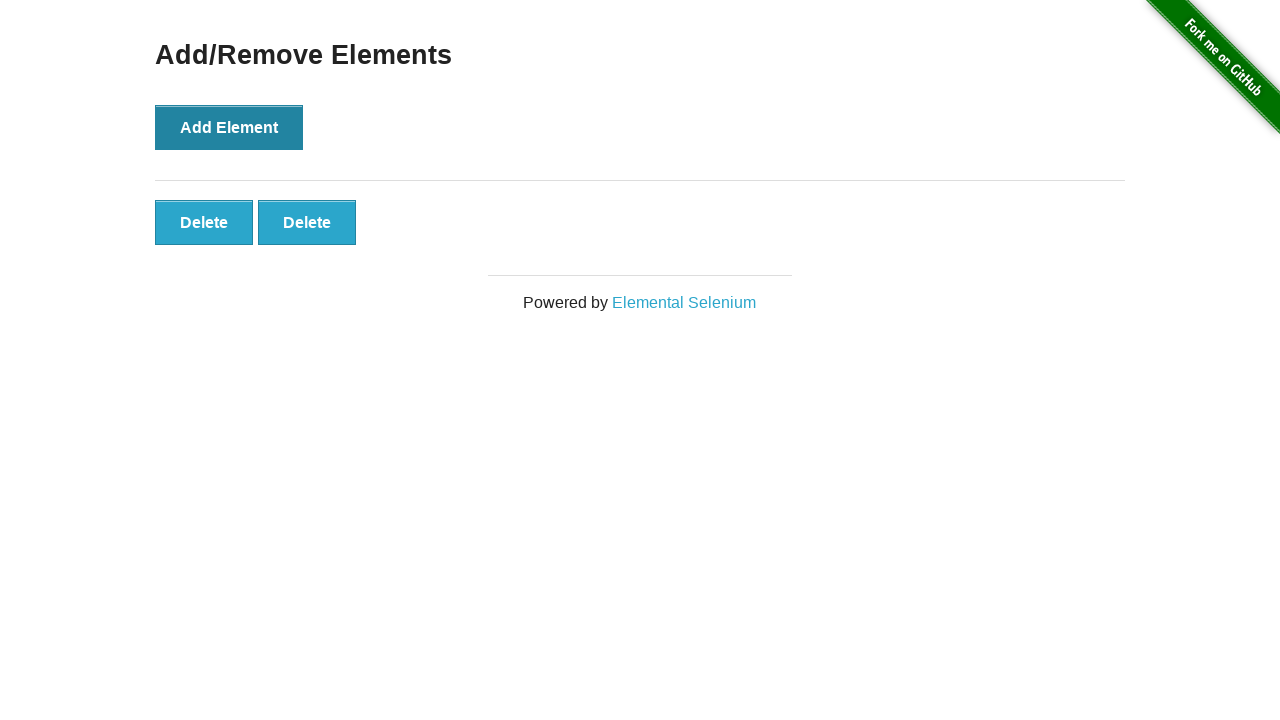

Clicked first delete button to remove one element at (204, 222) on [onclick='deleteElement()'] >> nth=0
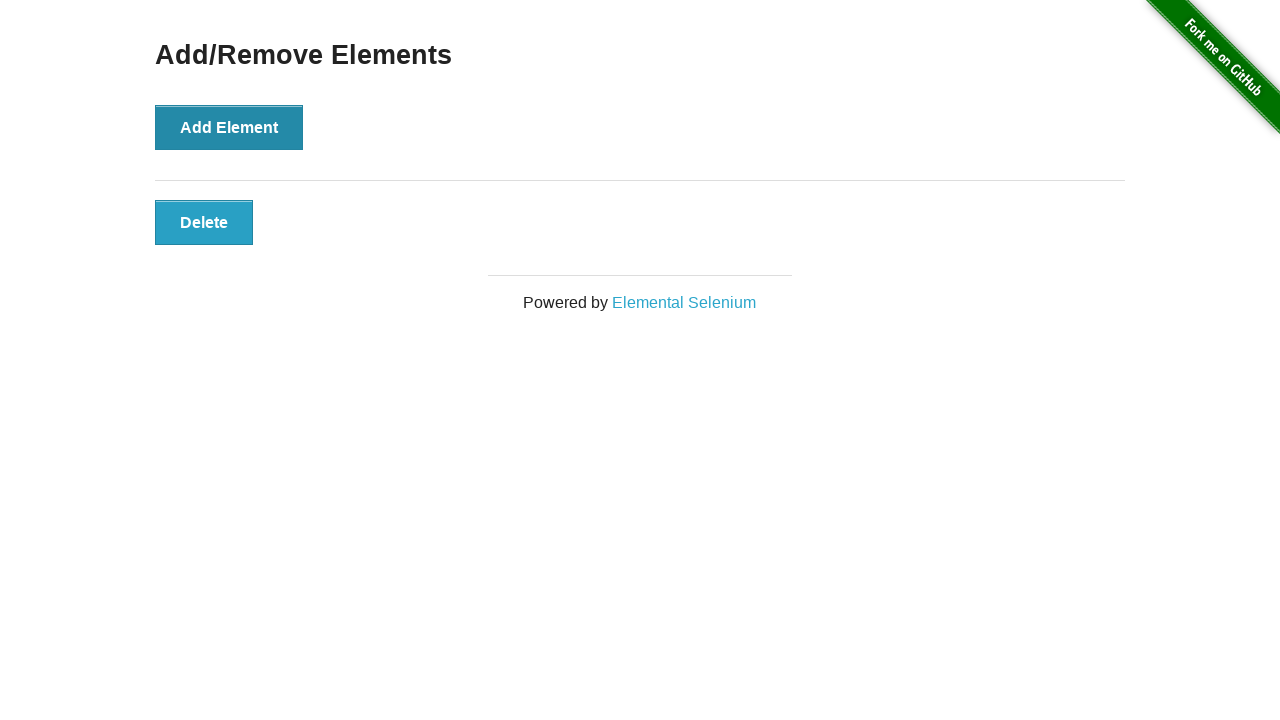

Verified only one delete button remains after removal
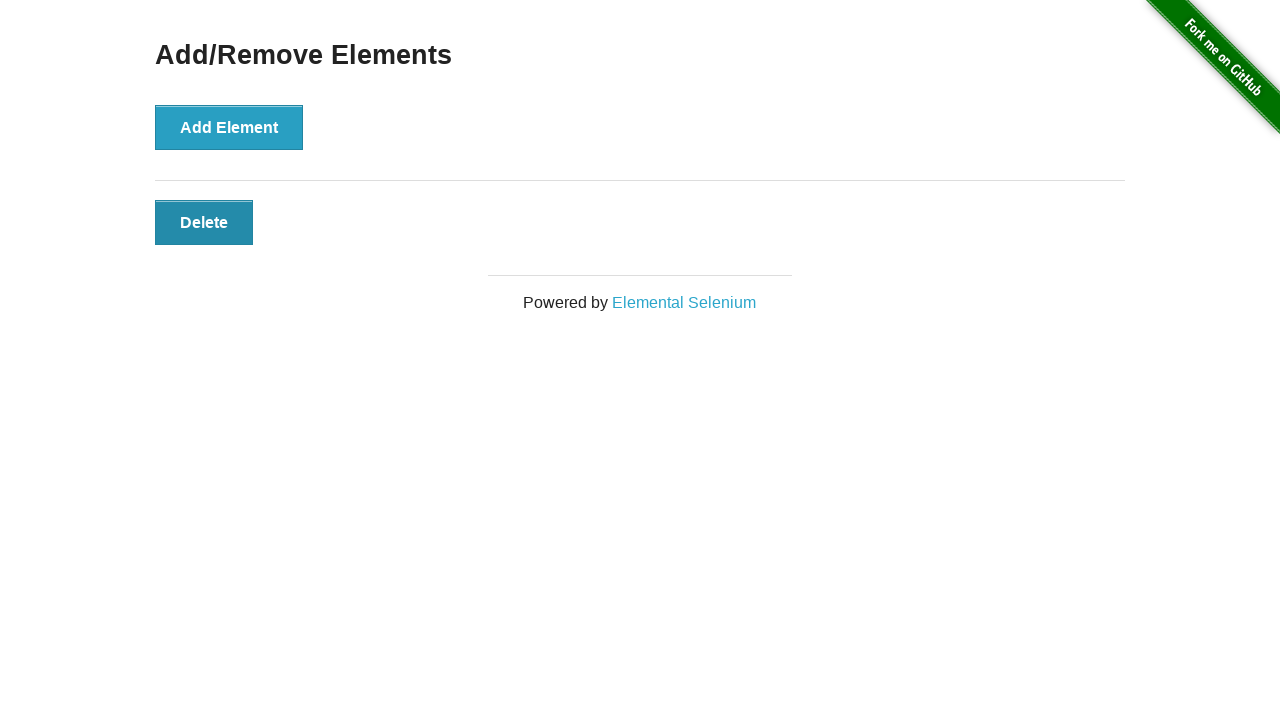

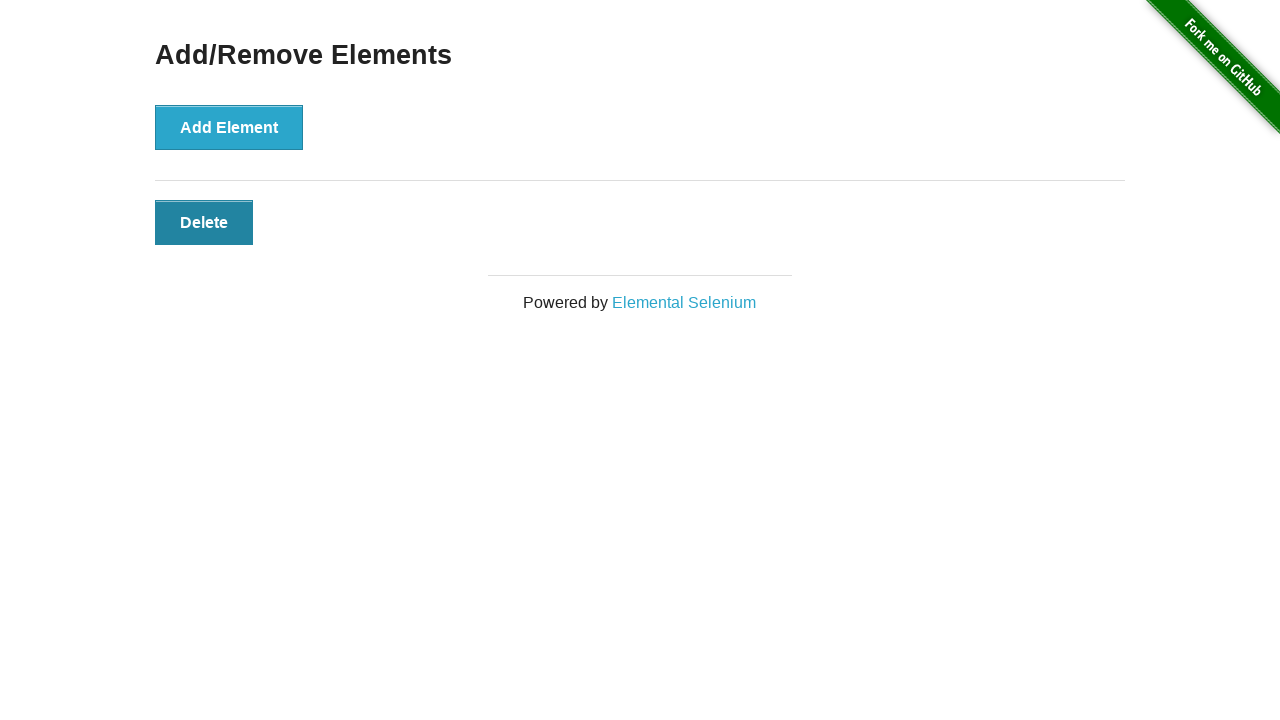